Verifies the home page of demoblaze.com loads correctly by checking the page title is "STORE" and the URL matches the expected value

Starting URL: https://www.demoblaze.com/

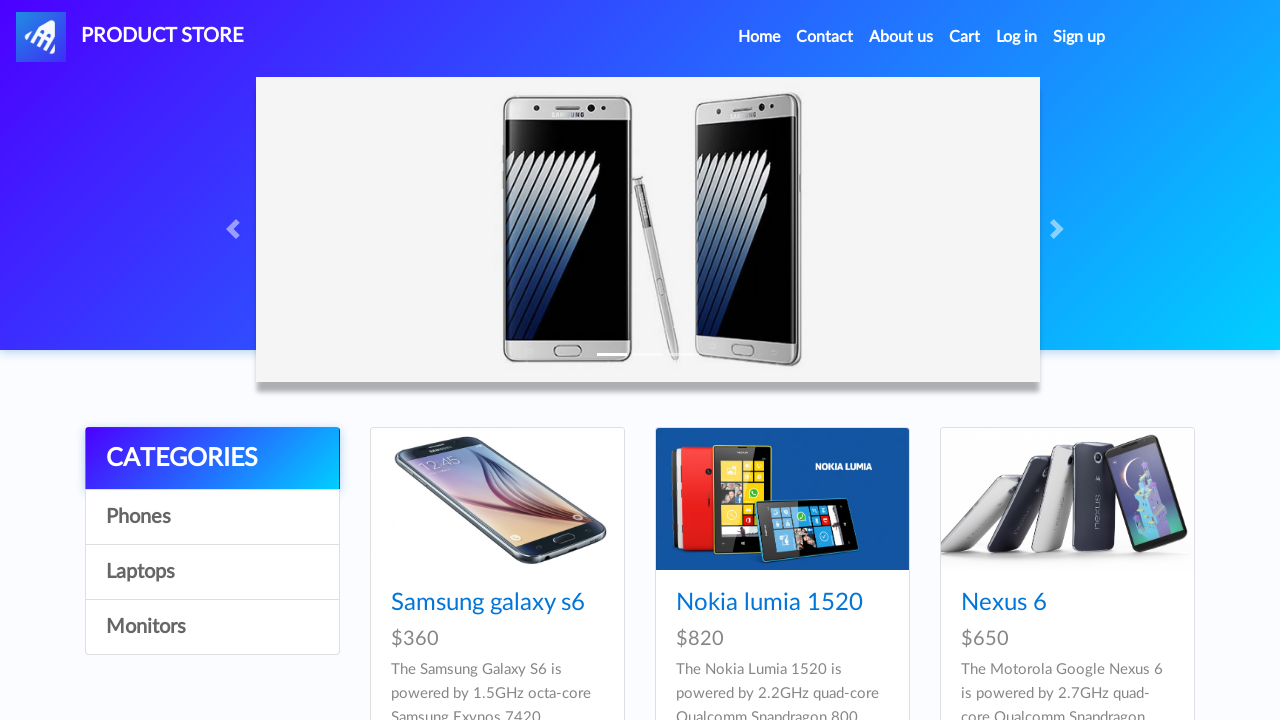

Navigated to https://www.demoblaze.com/
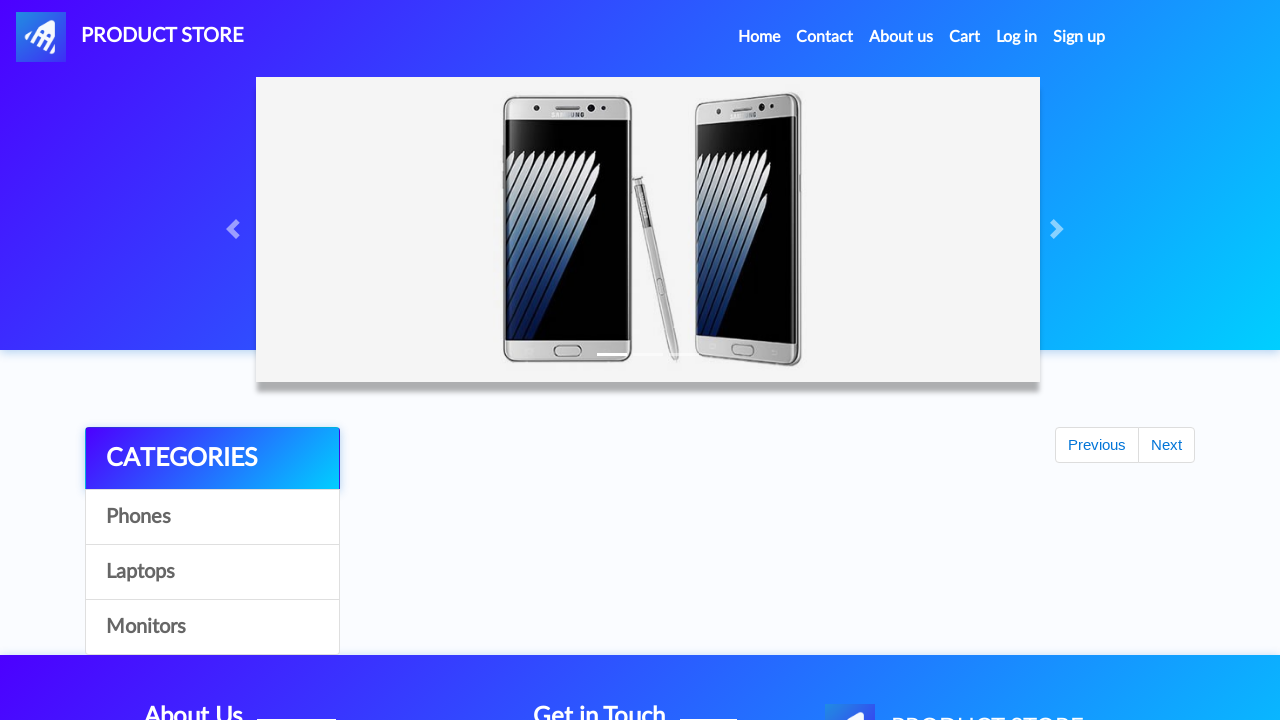

Verified page title is 'STORE'
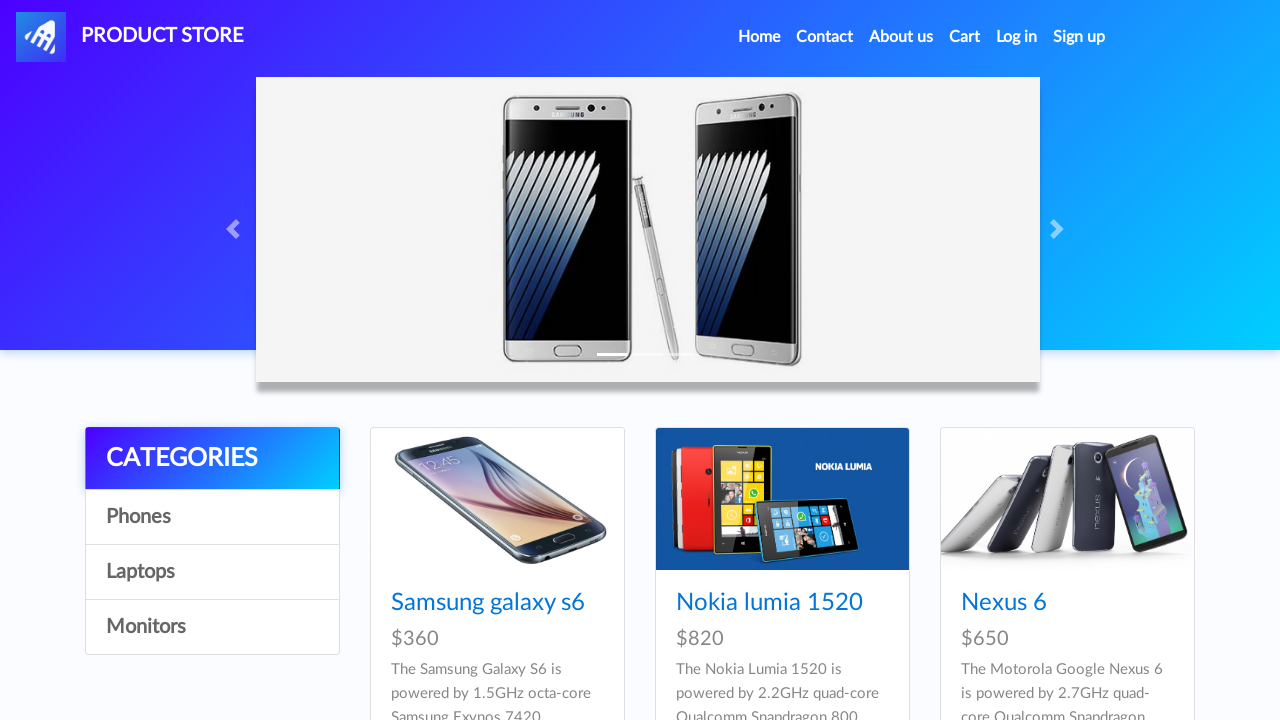

Verified page URL is 'https://www.demoblaze.com/'
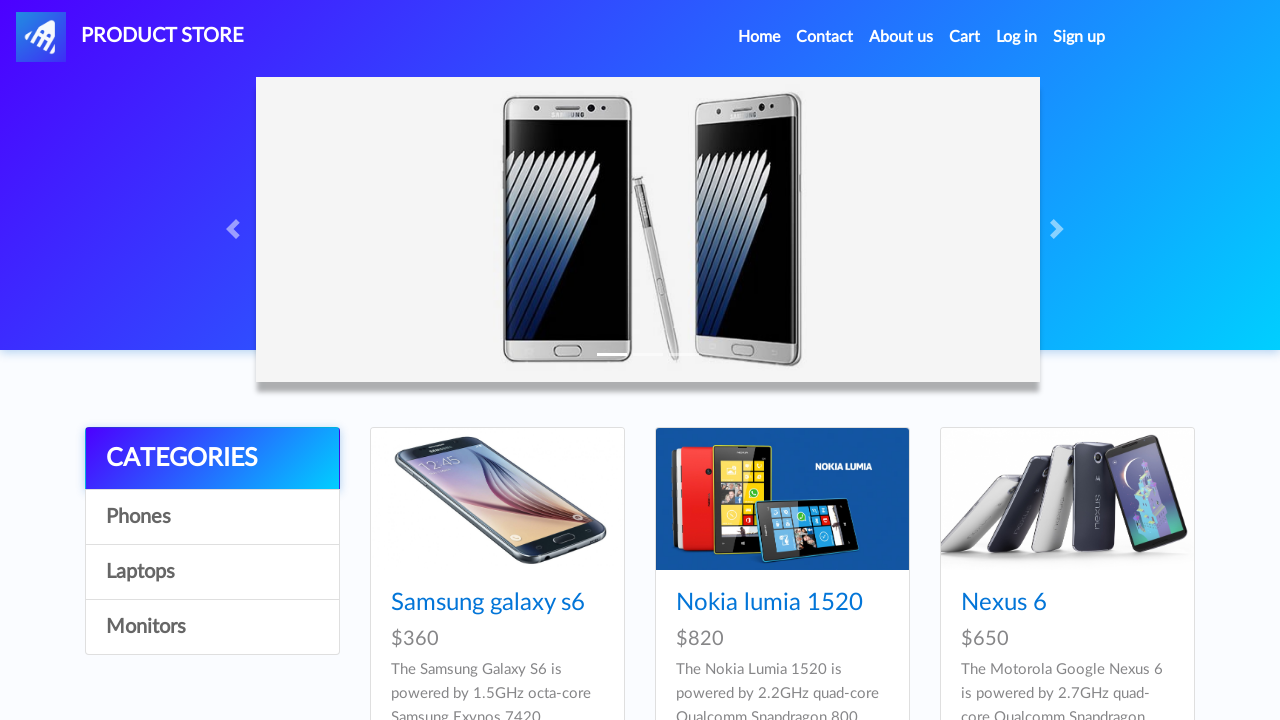

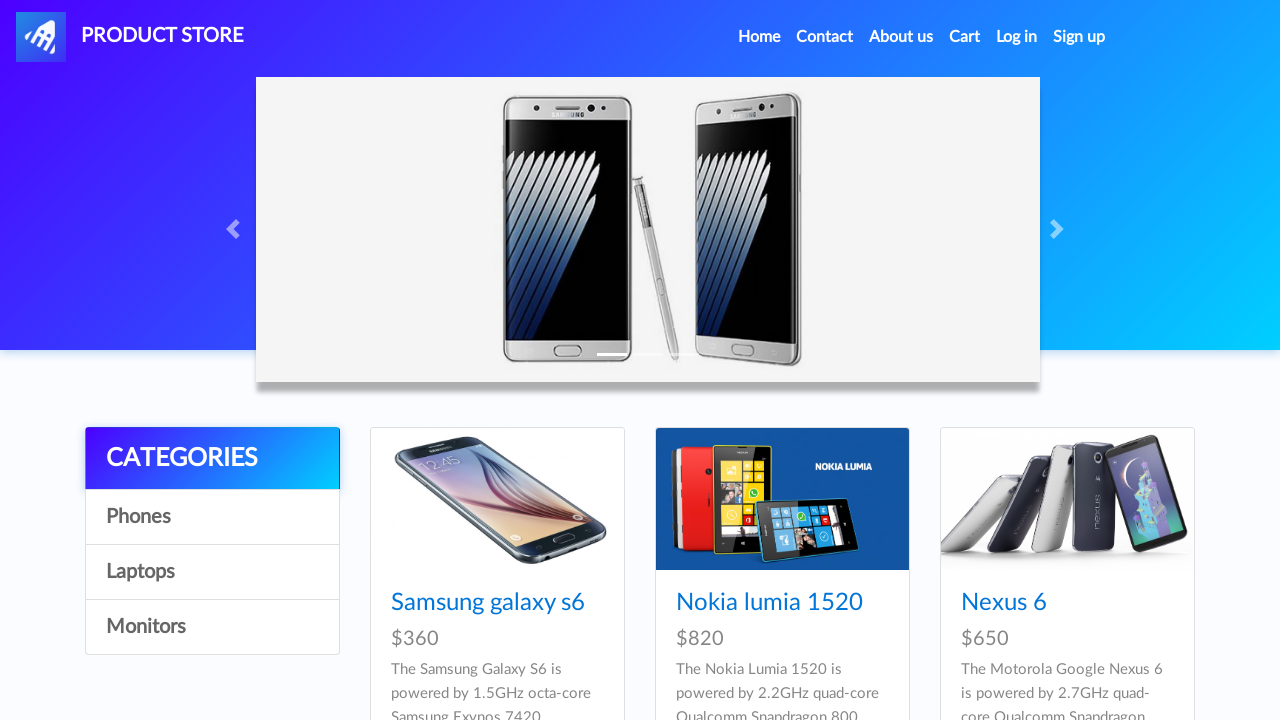